Tests filtering to display only completed todo items

Starting URL: https://demo.playwright.dev/todomvc

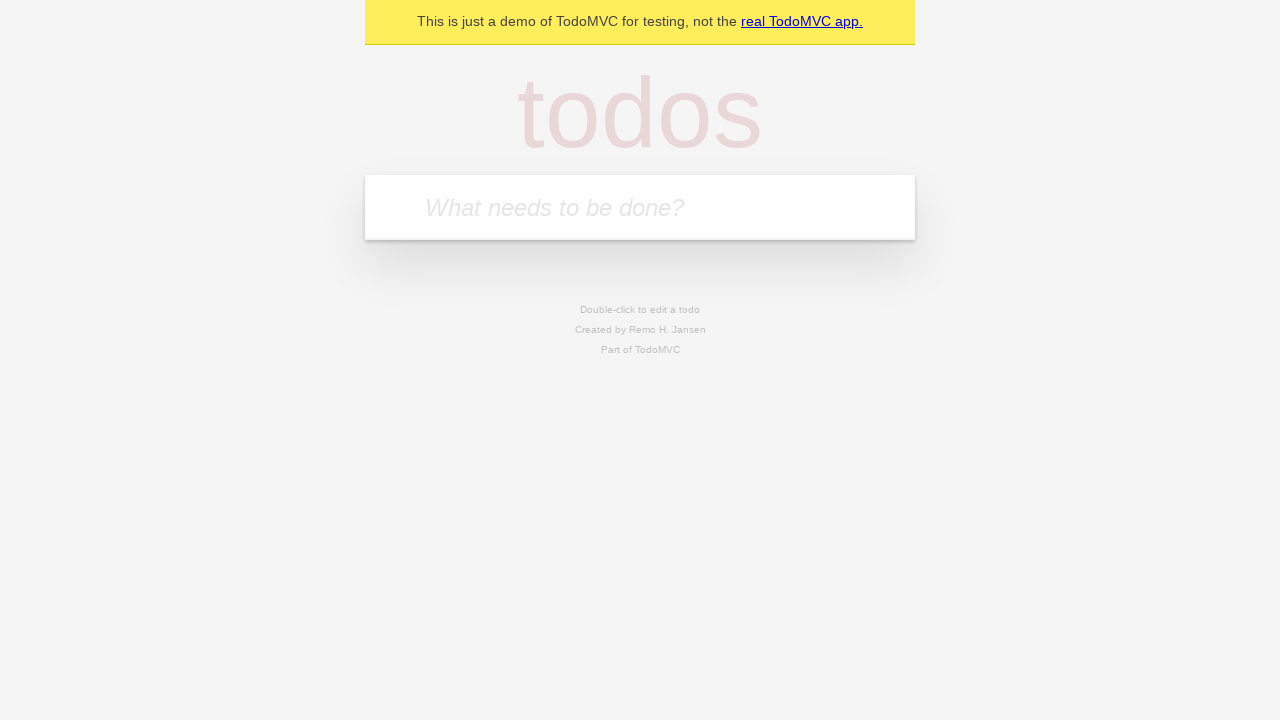

Filled todo input with 'buy some cheese' on internal:attr=[placeholder="What needs to be done?"i]
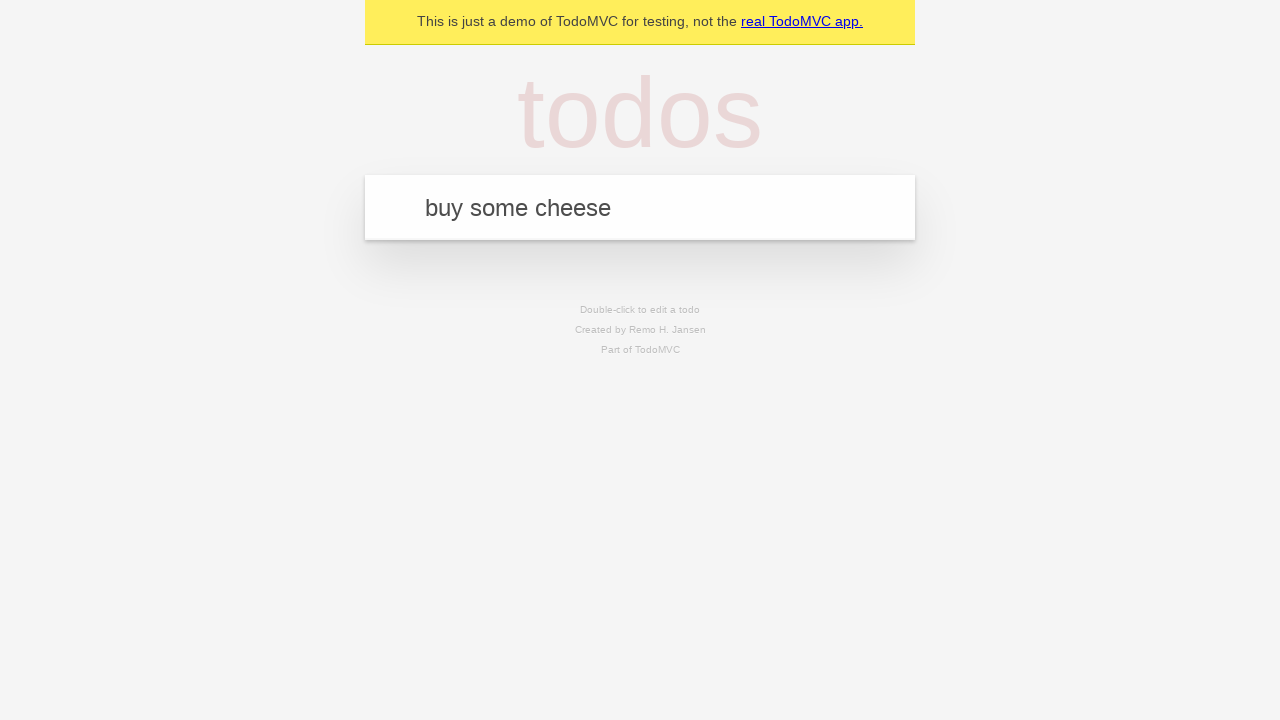

Pressed Enter to add todo 'buy some cheese' on internal:attr=[placeholder="What needs to be done?"i]
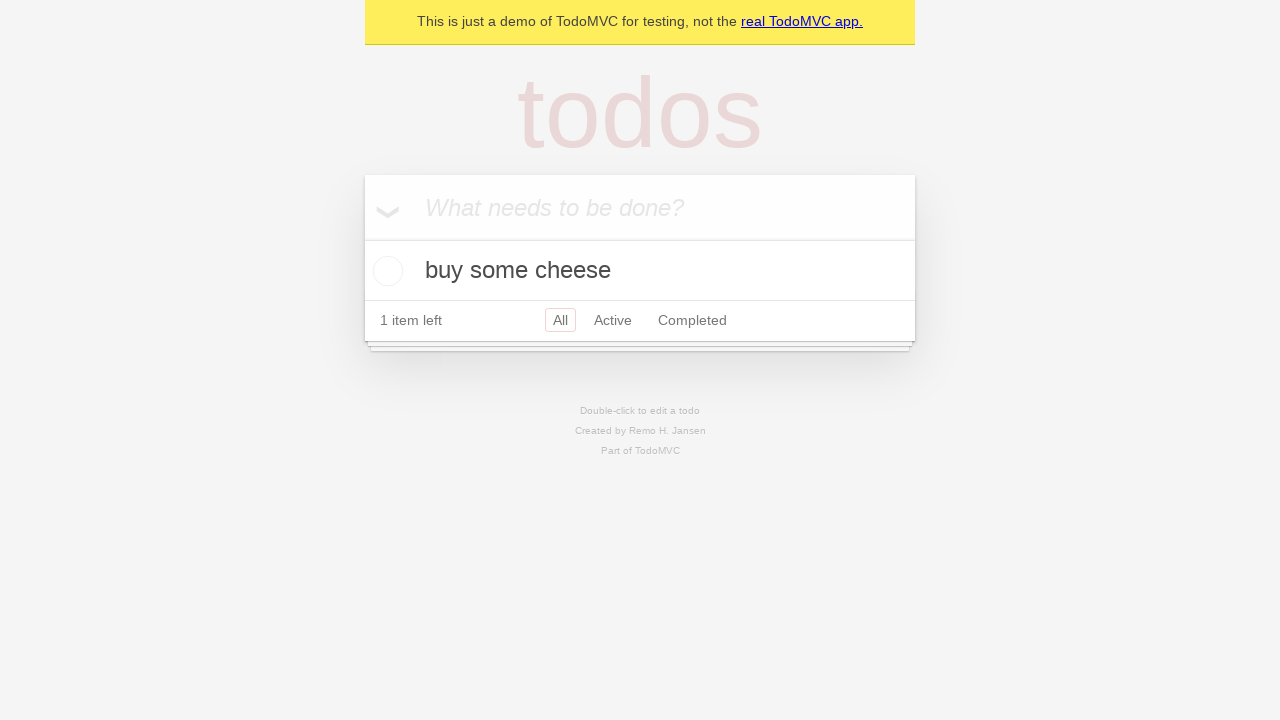

Filled todo input with 'feed the cat' on internal:attr=[placeholder="What needs to be done?"i]
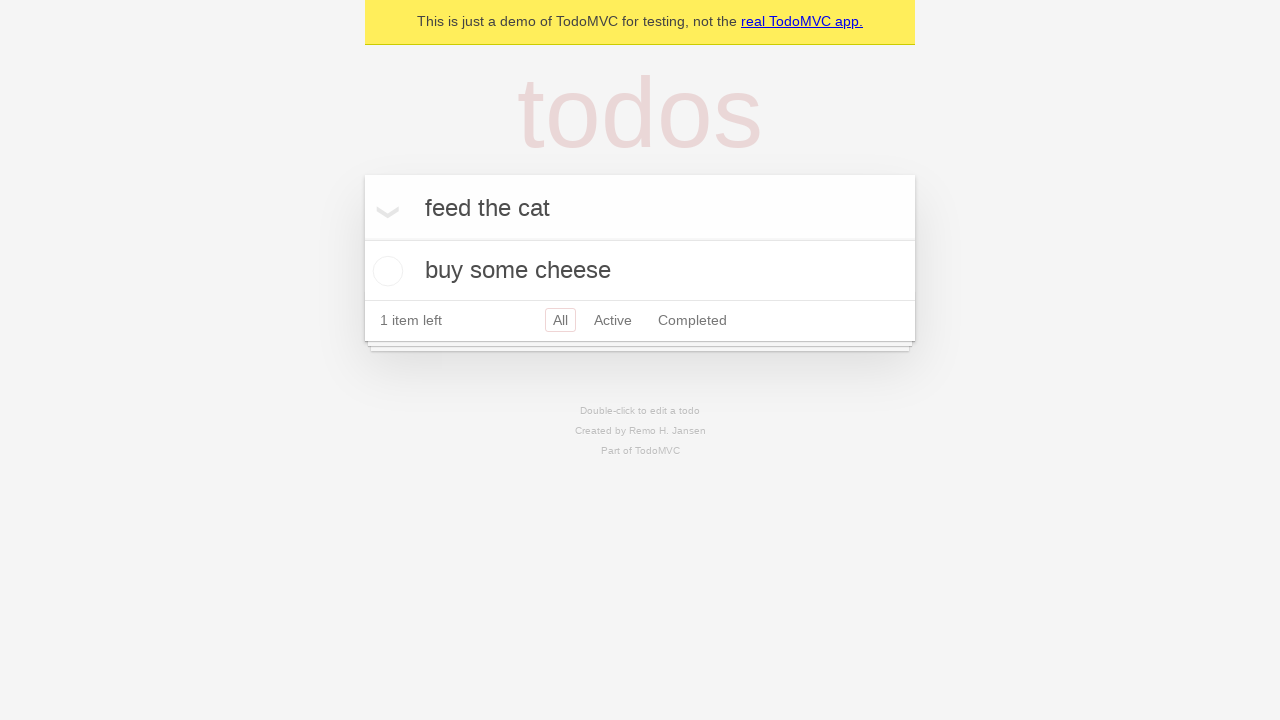

Pressed Enter to add todo 'feed the cat' on internal:attr=[placeholder="What needs to be done?"i]
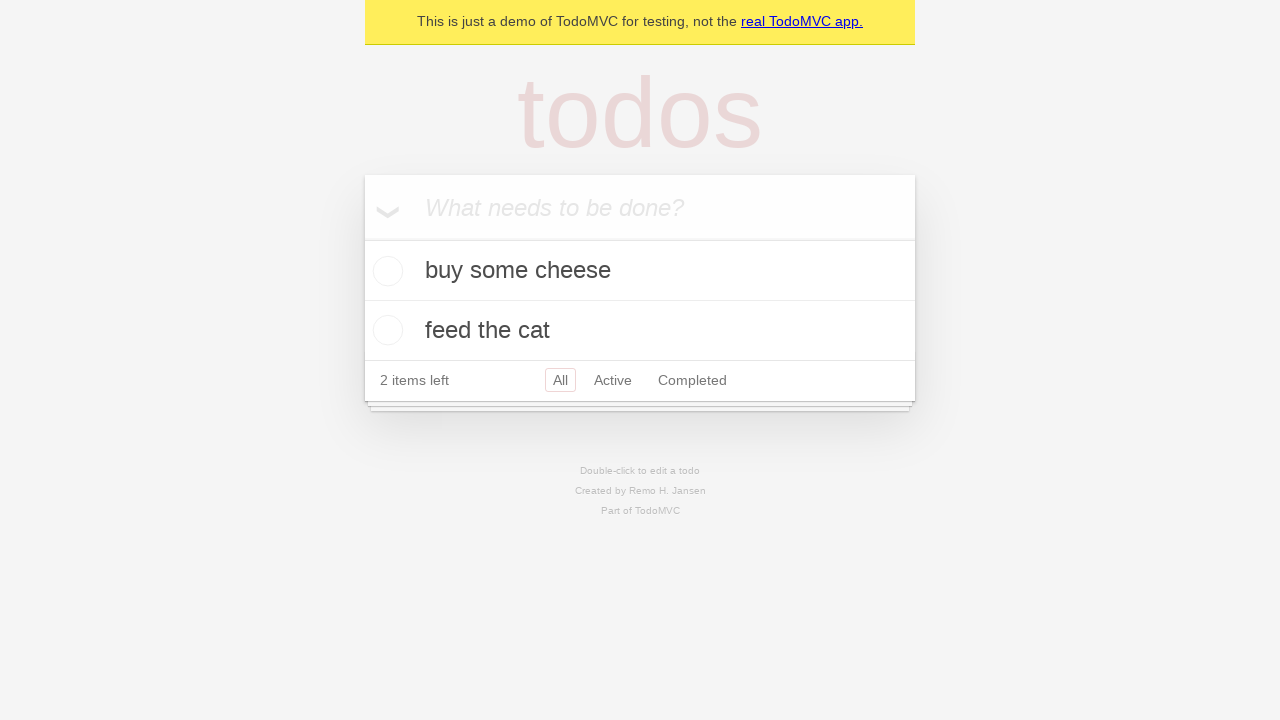

Filled todo input with 'book a doctors appointment' on internal:attr=[placeholder="What needs to be done?"i]
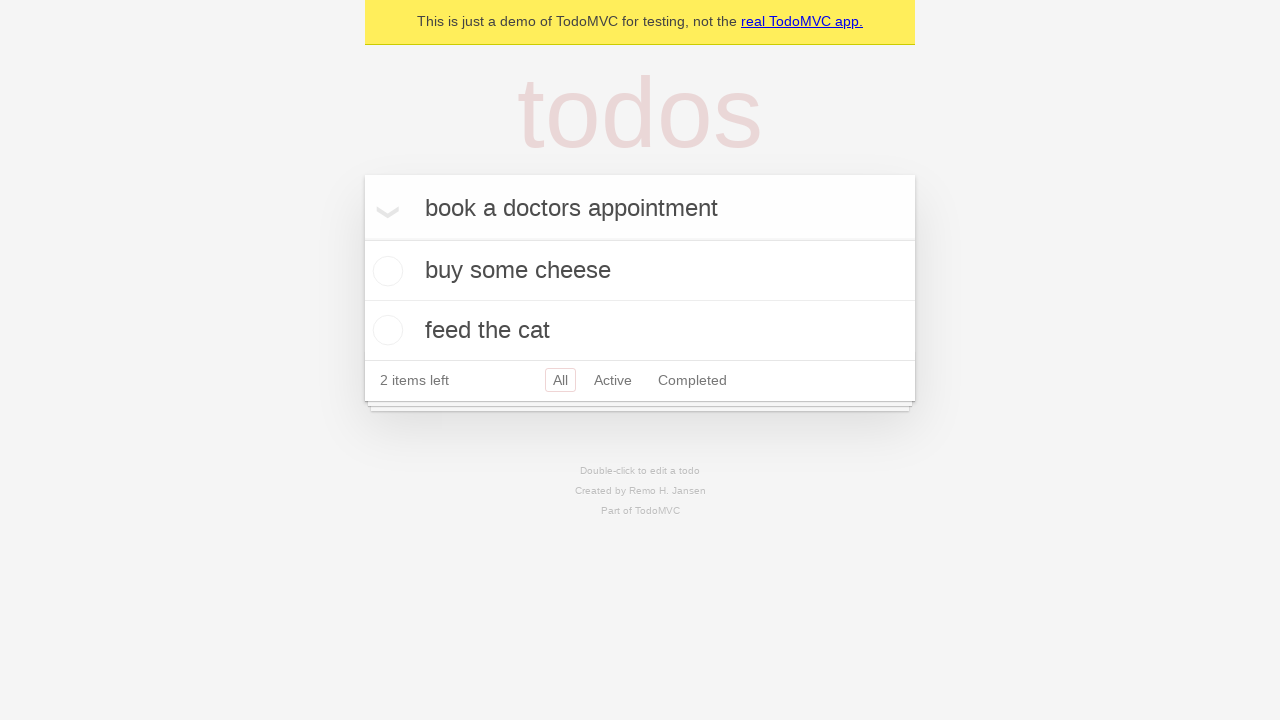

Pressed Enter to add todo 'book a doctors appointment' on internal:attr=[placeholder="What needs to be done?"i]
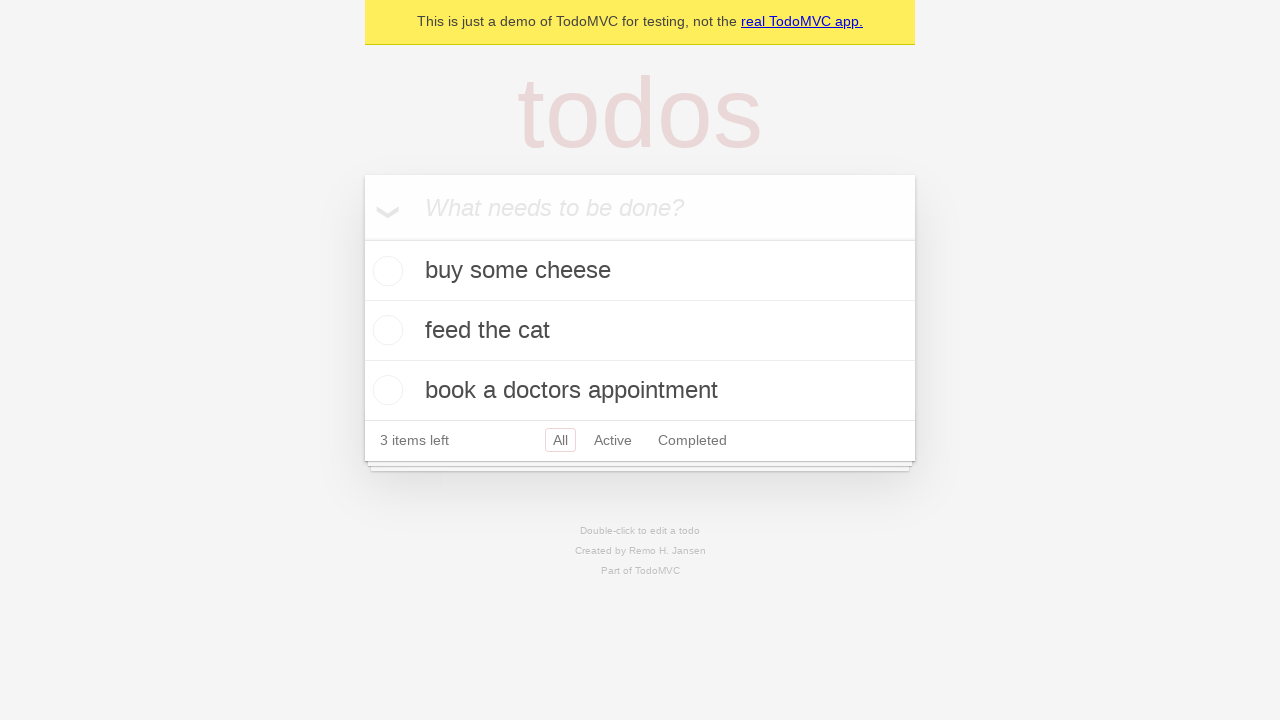

Waited for all 3 todos to be created
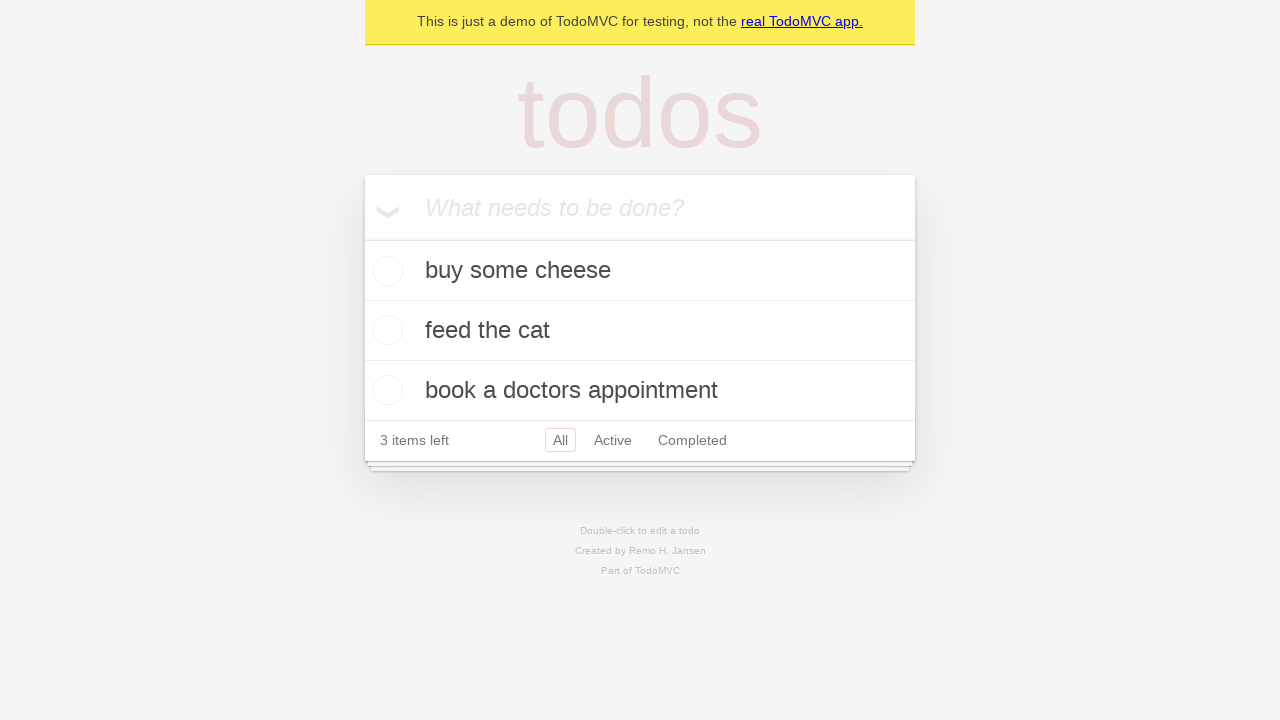

Checked the second todo item as completed at (385, 330) on internal:testid=[data-testid="todo-item"s] >> nth=1 >> internal:role=checkbox
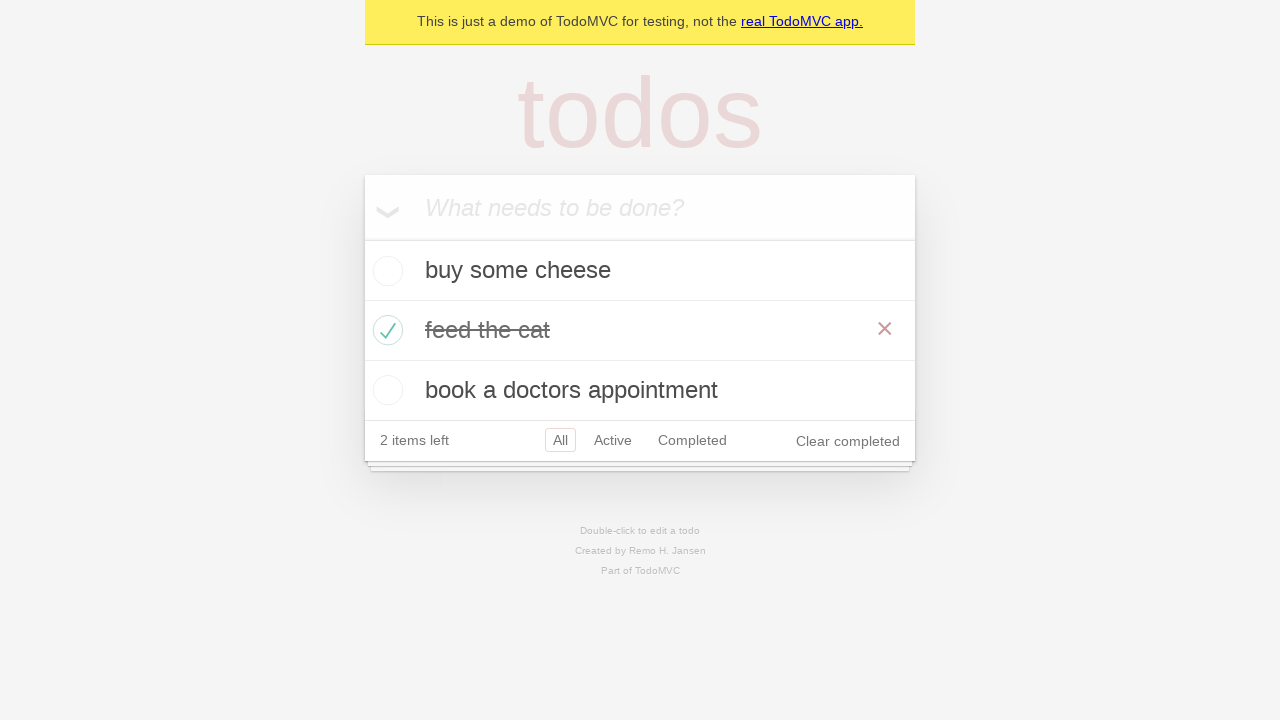

Clicked the 'Completed' filter link at (692, 440) on internal:role=link[name="Completed"i]
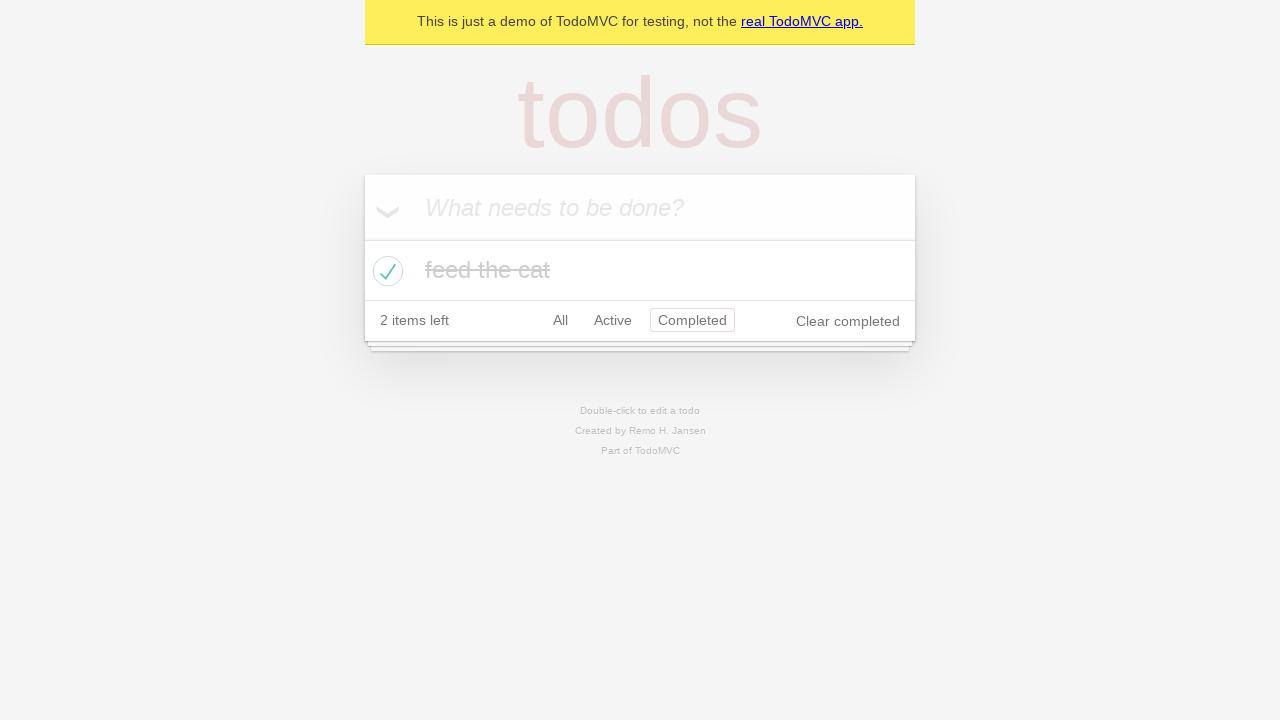

Waited for filtered view to display only 1 completed item
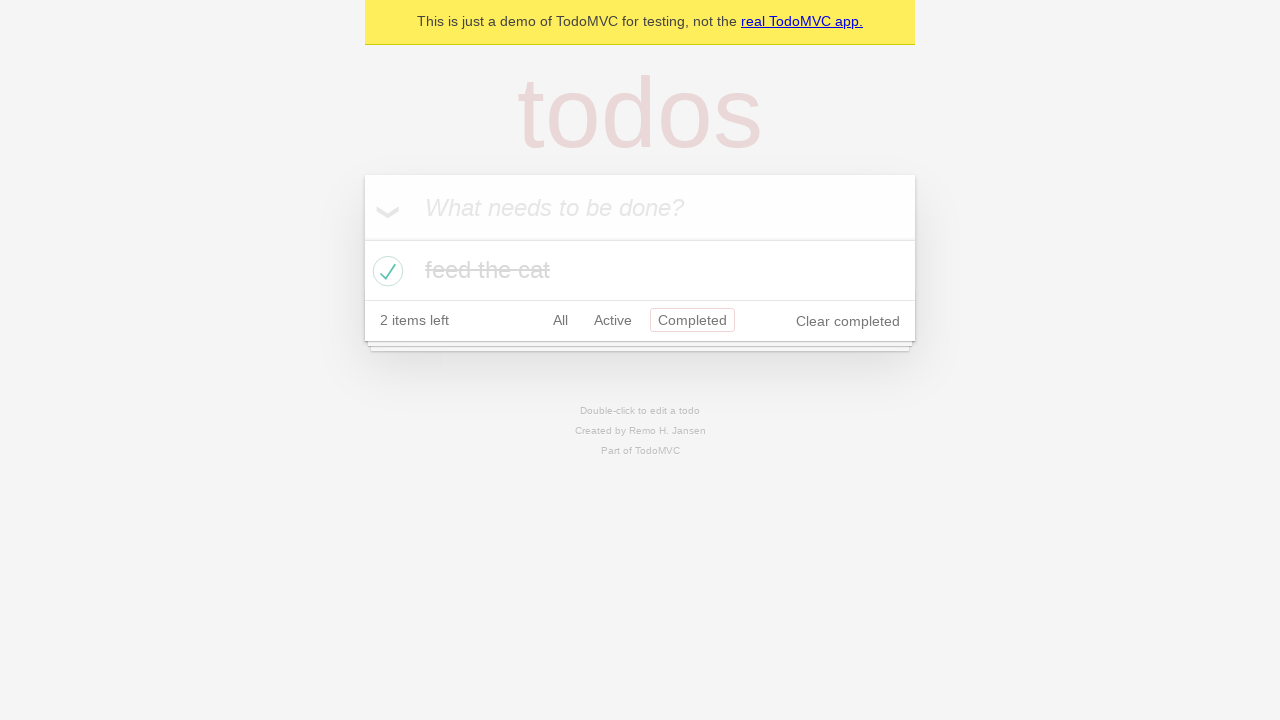

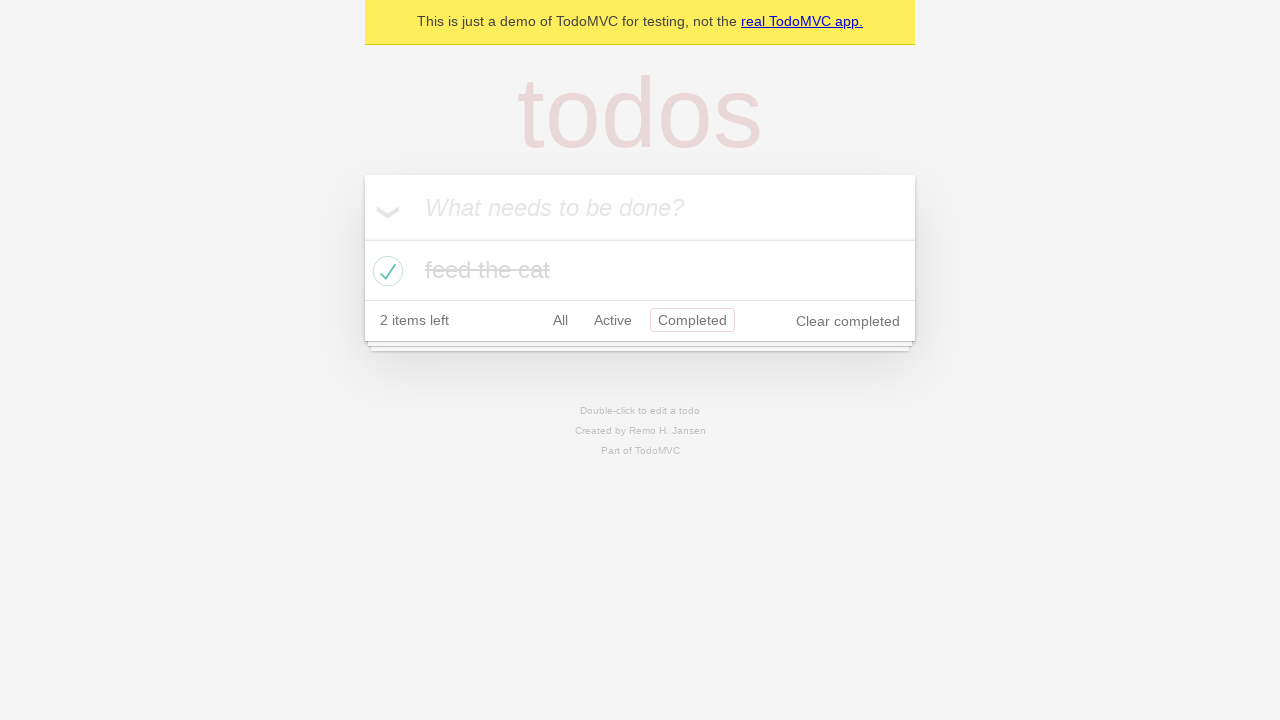